Selects a shirt from the list, views its details, and adds it to the shopping cart

Starting URL: https://shop.polymer-project.org/list/mens_outerwear

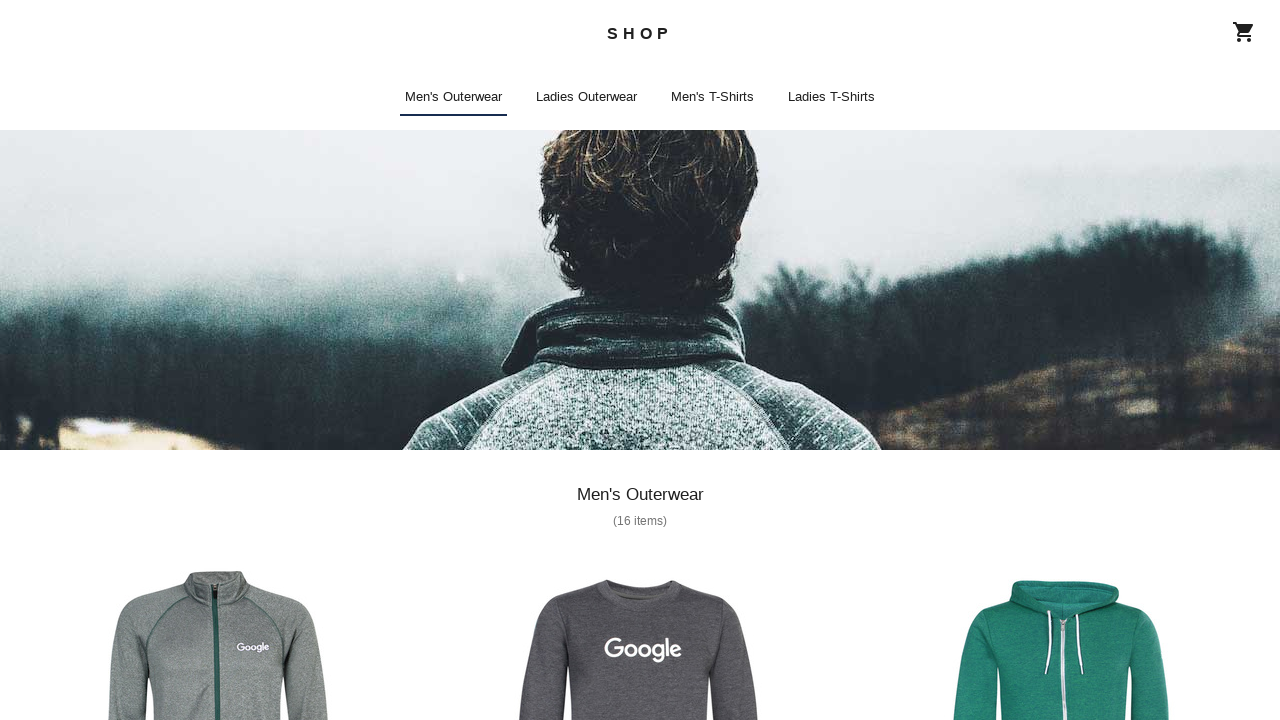

Clicked on first ladies outerwear item in the list at (218, 517) on .grid a >> nth=0
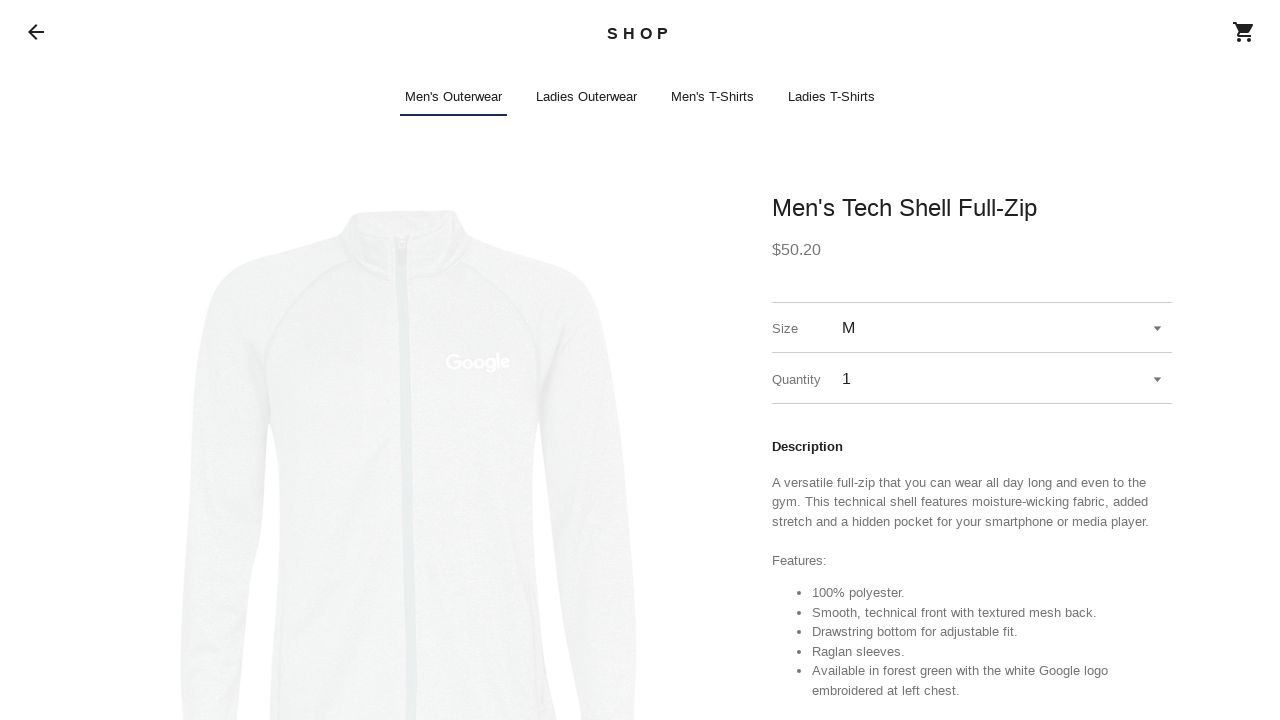

Product details page loaded
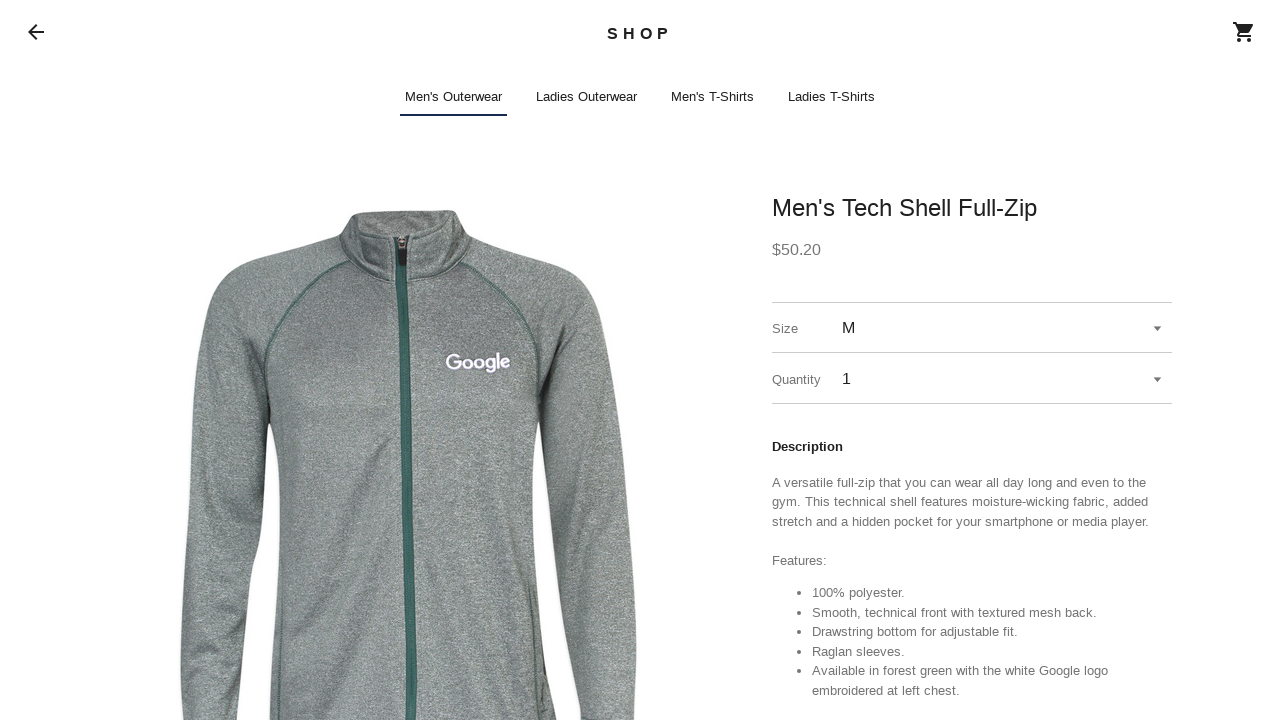

Clicked Add to Cart button at (866, 548) on text=Add to Cart
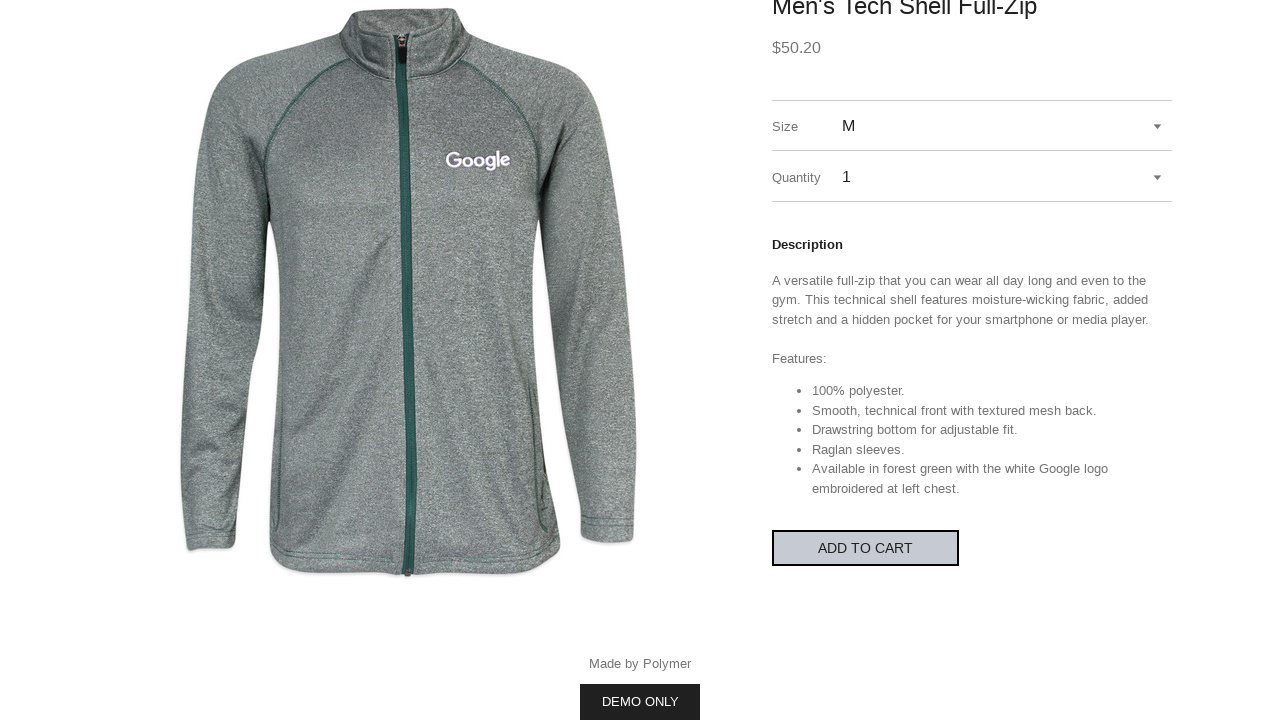

Cart confirmation modal appeared
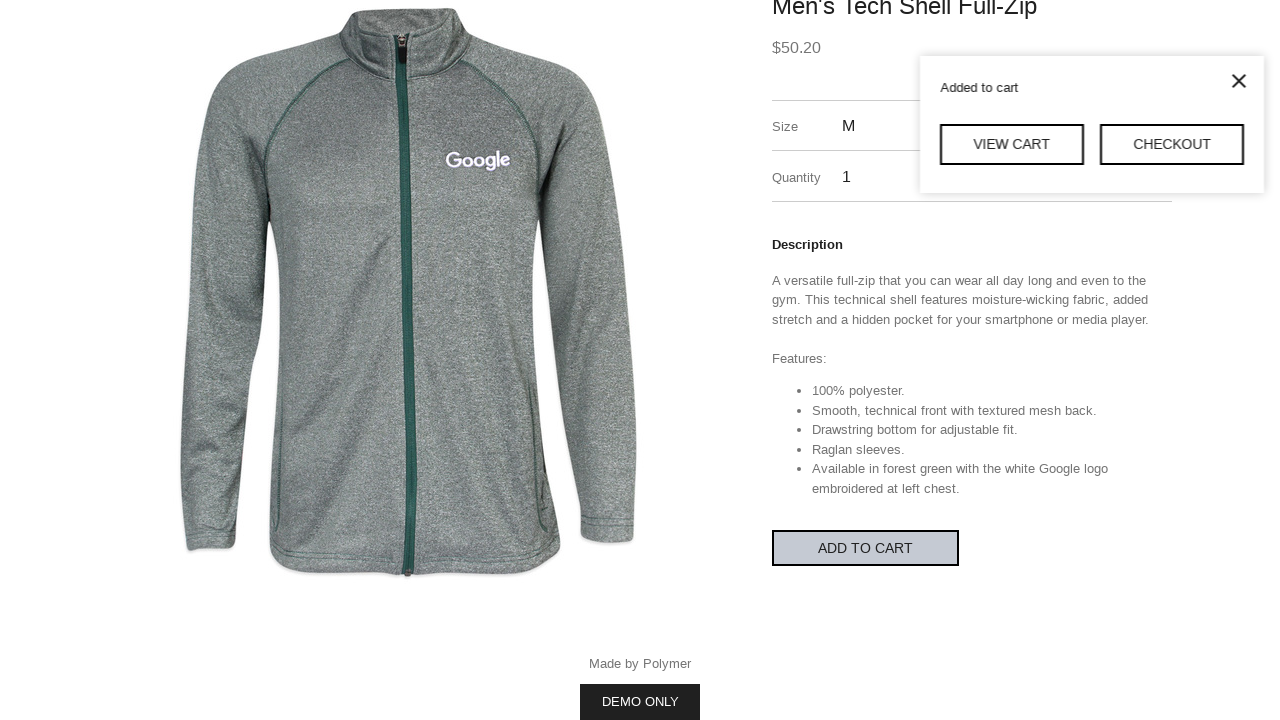

Clicked View Cart button to navigate to shopping cart at (1012, 144) on text=View Cart
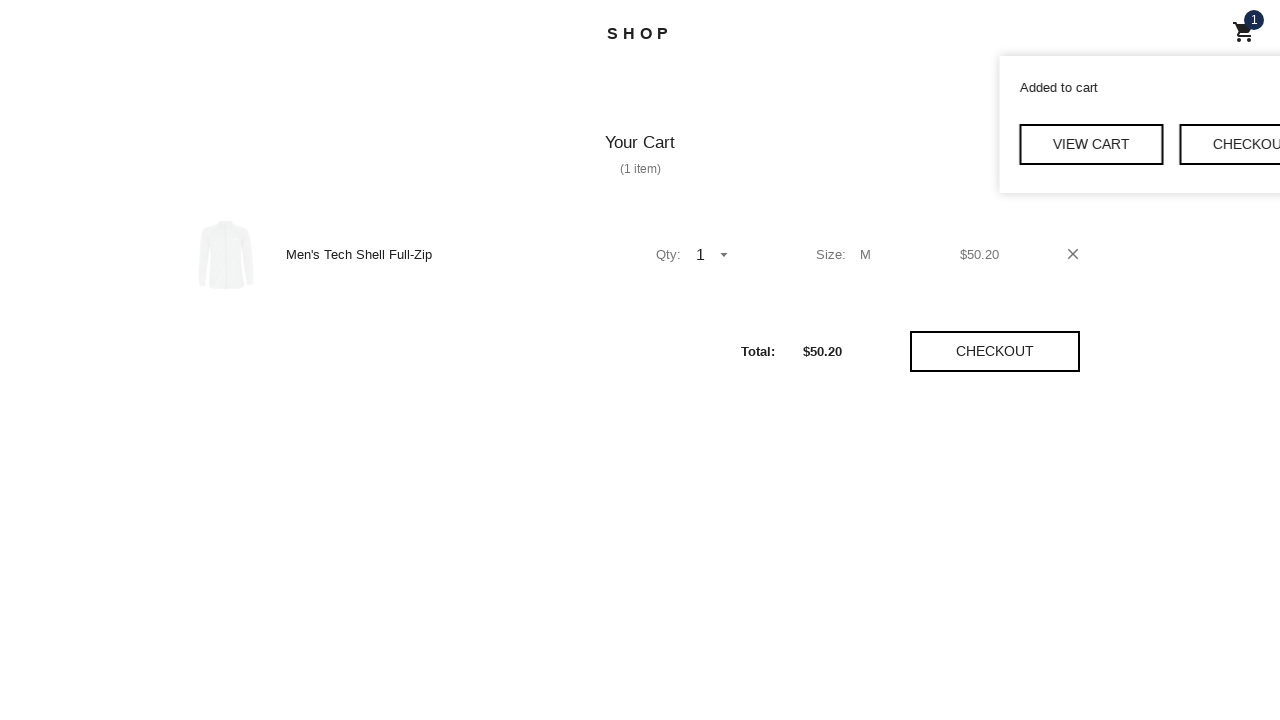

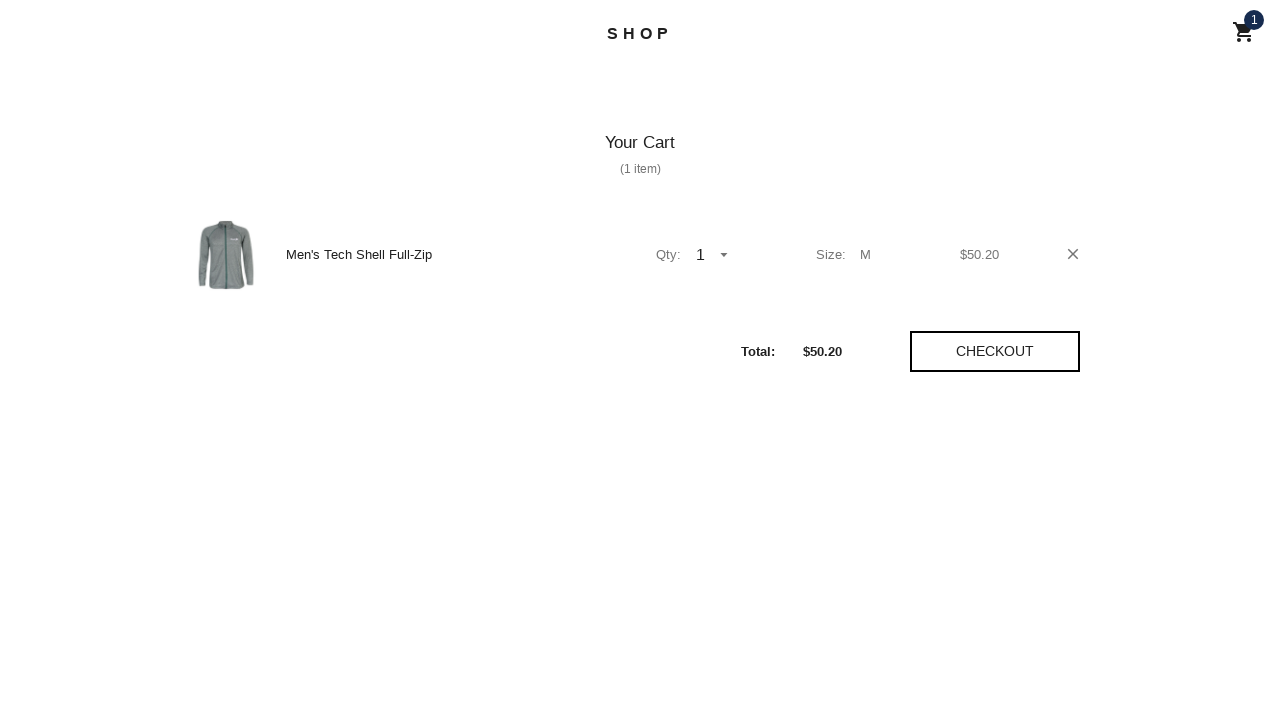